Tests form submission within an iframe on W3Schools tryit editor by filling a form field and executing JavaScript to submit the form

Starting URL: https://www.w3schools.com/jsref/tryit.asp?filename=tryjsref_form_submit

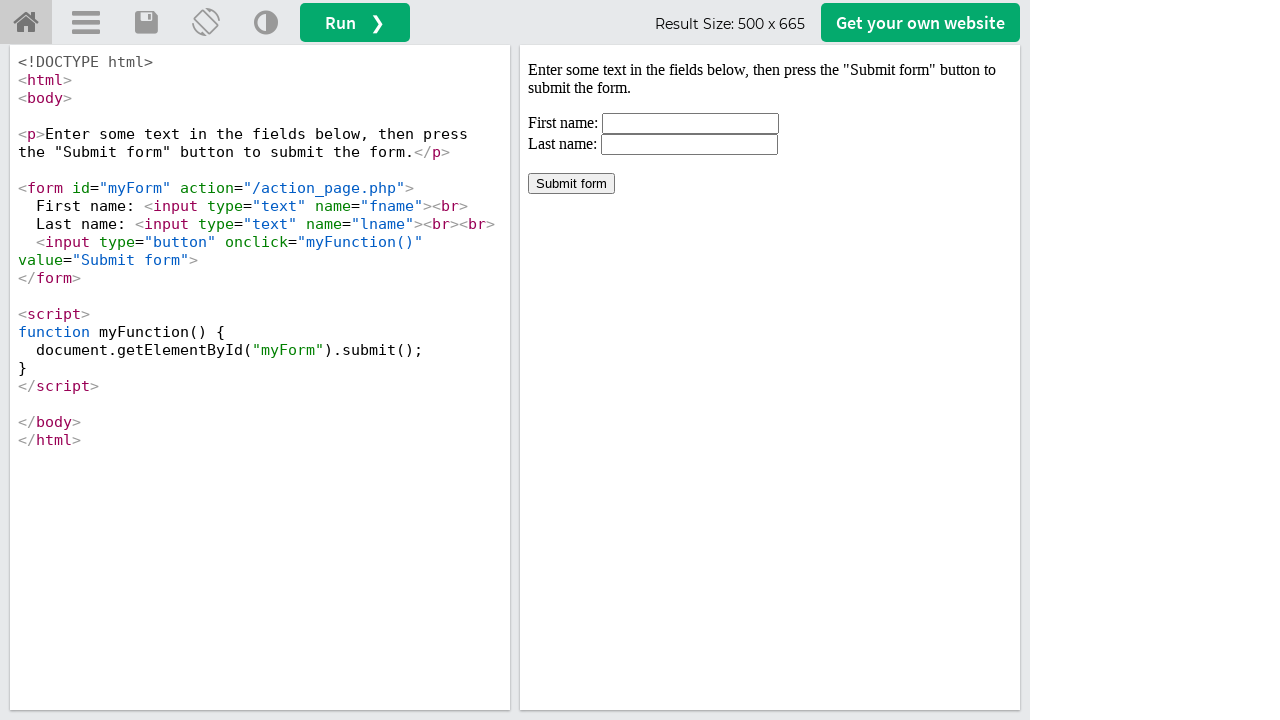

Located iframe named 'iframeResult' containing the form
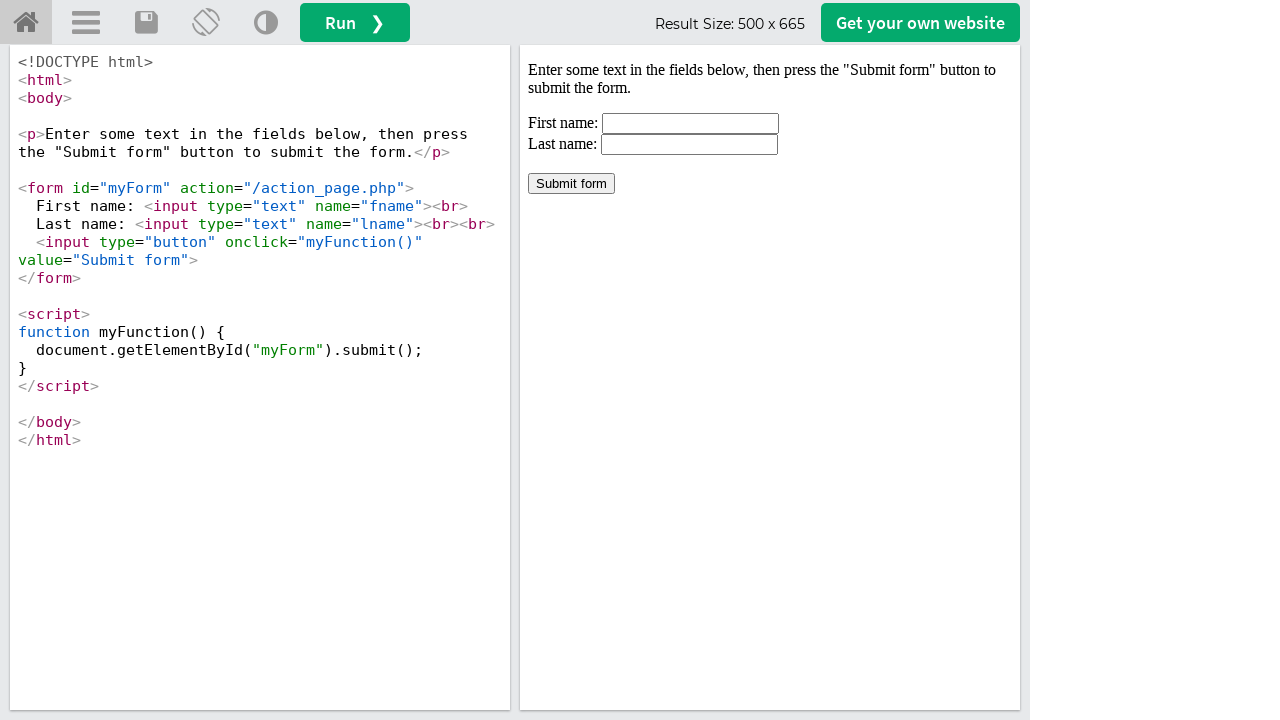

Filled the second input field in the form with 'suraj' on //*[@id='myForm']/input[2]
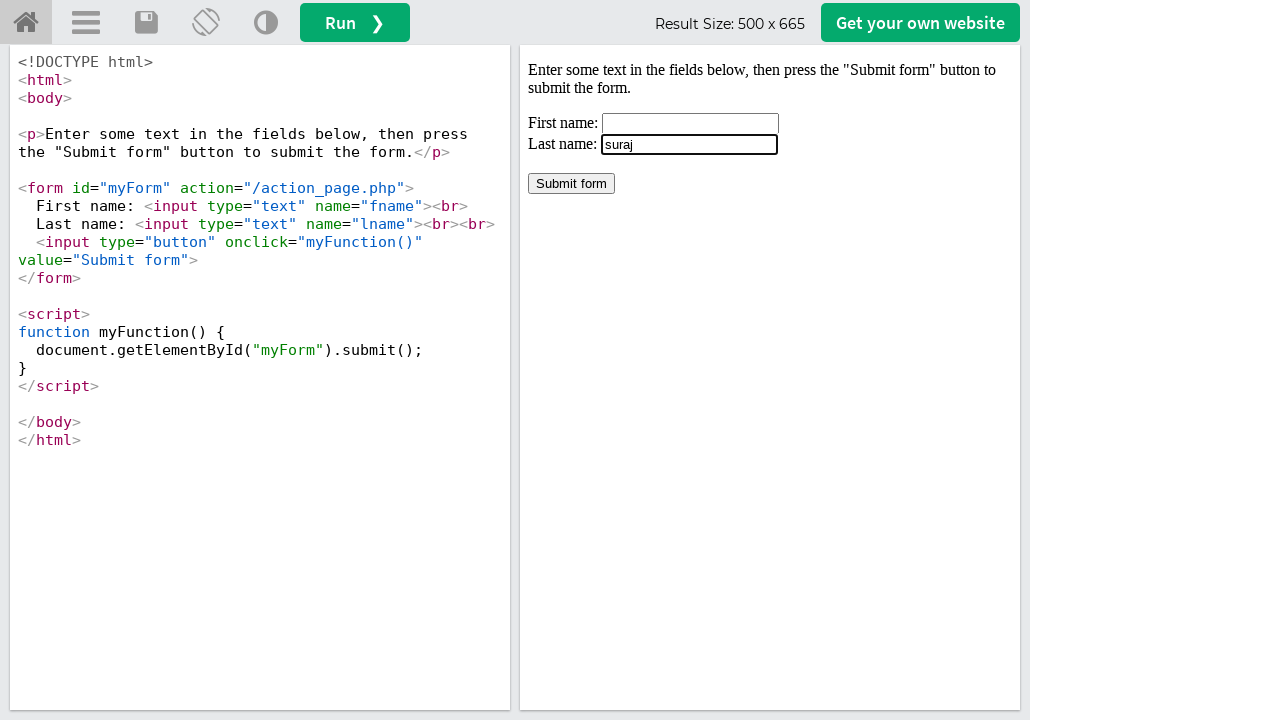

Executed JavaScript function 'myFunction()' to submit the form
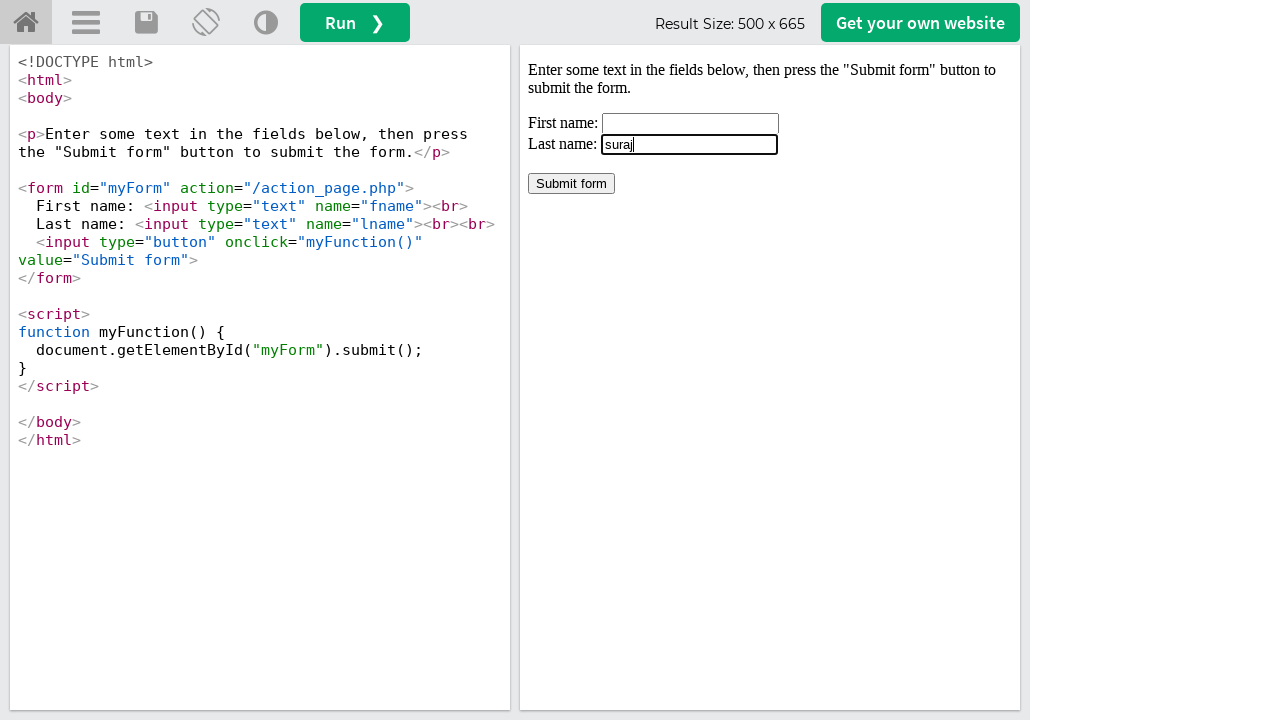

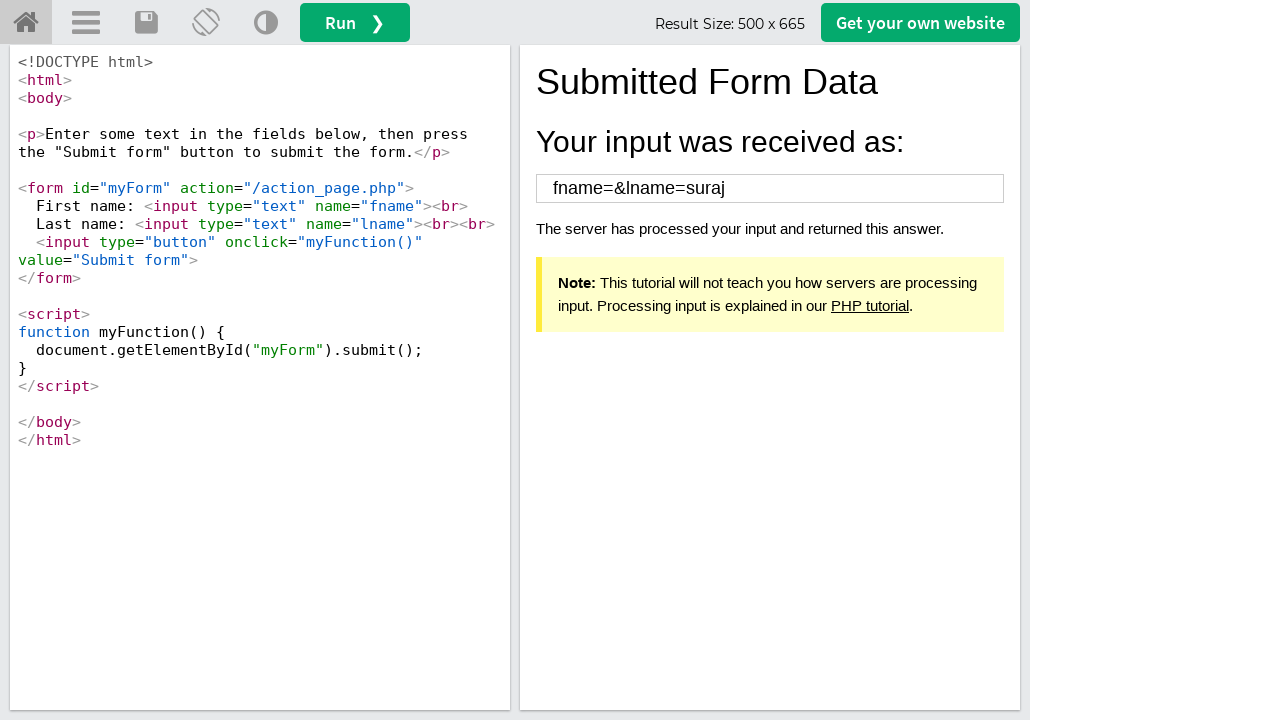